Tests drag and drop functionality by dragging column A to column B and verifying the columns have switched positions

Starting URL: https://the-internet.herokuapp.com/drag_and_drop

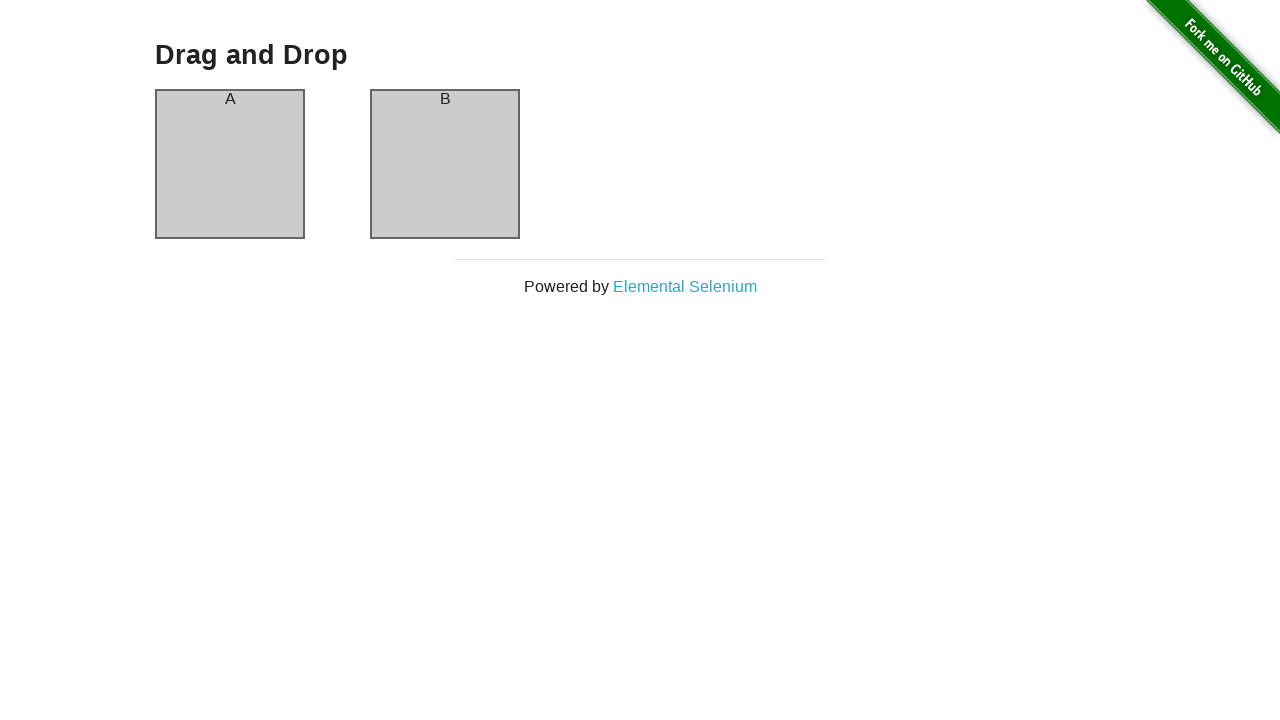

Waited for page header to become visible
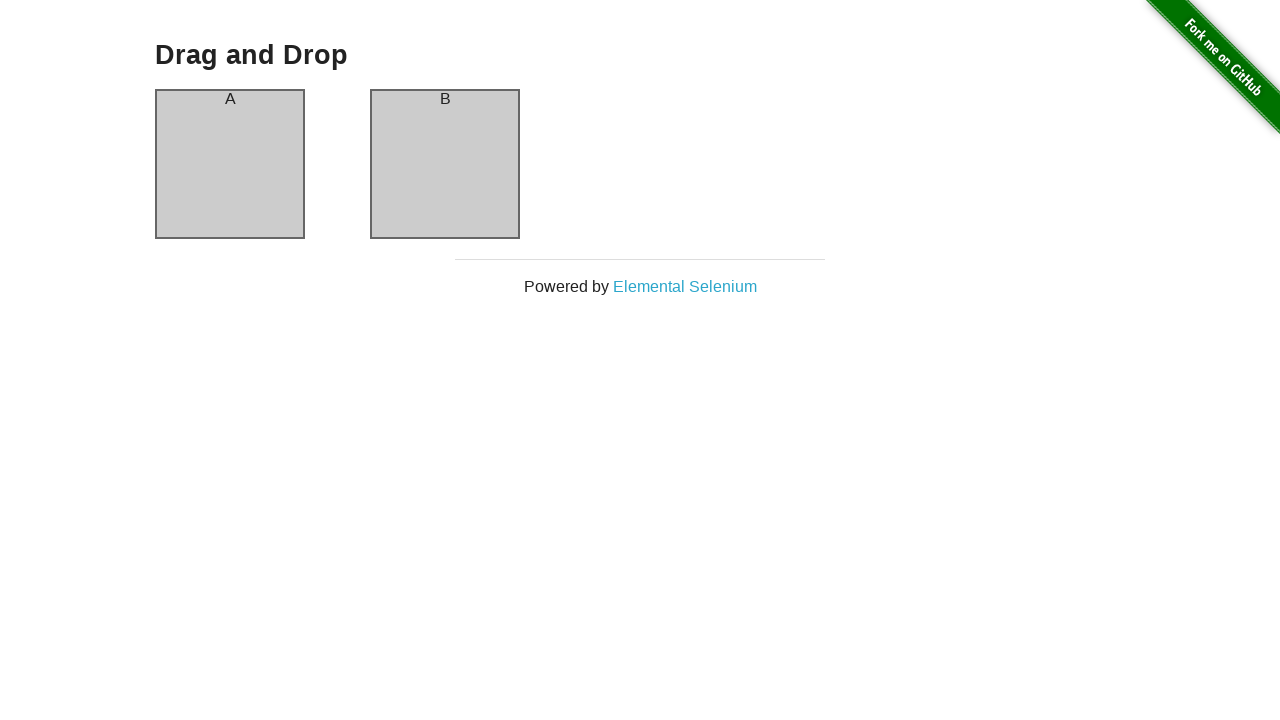

Verified page header contains 'Drag and Drop' text
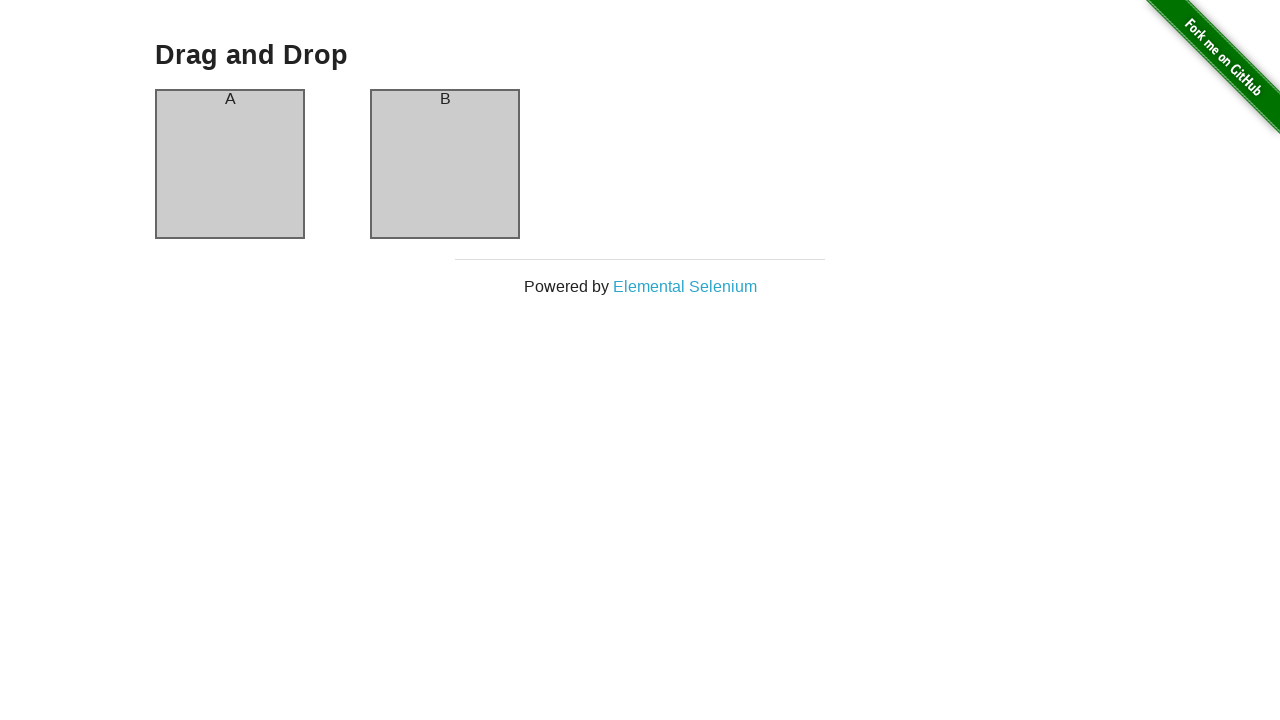

Verified initial state - first column header shows 'A'
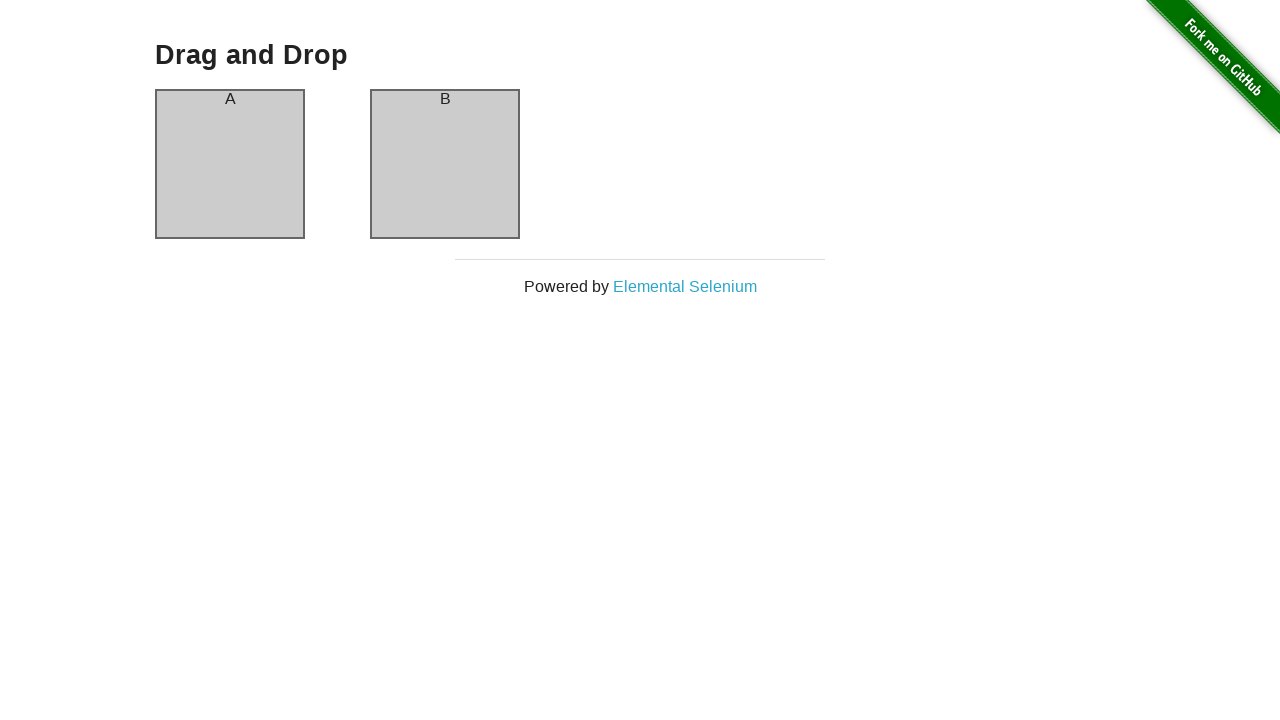

Performed drag and drop - dragged column A to column B at (445, 164)
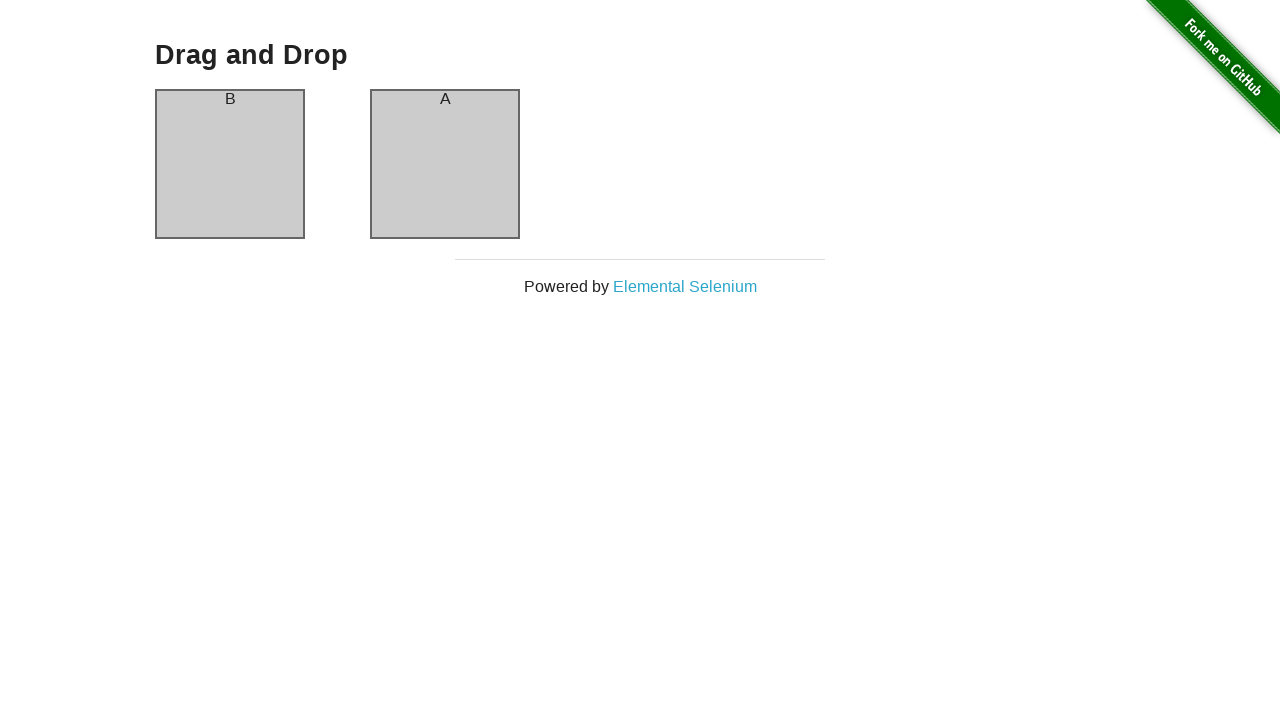

Verified columns switched - first column header now shows 'B'
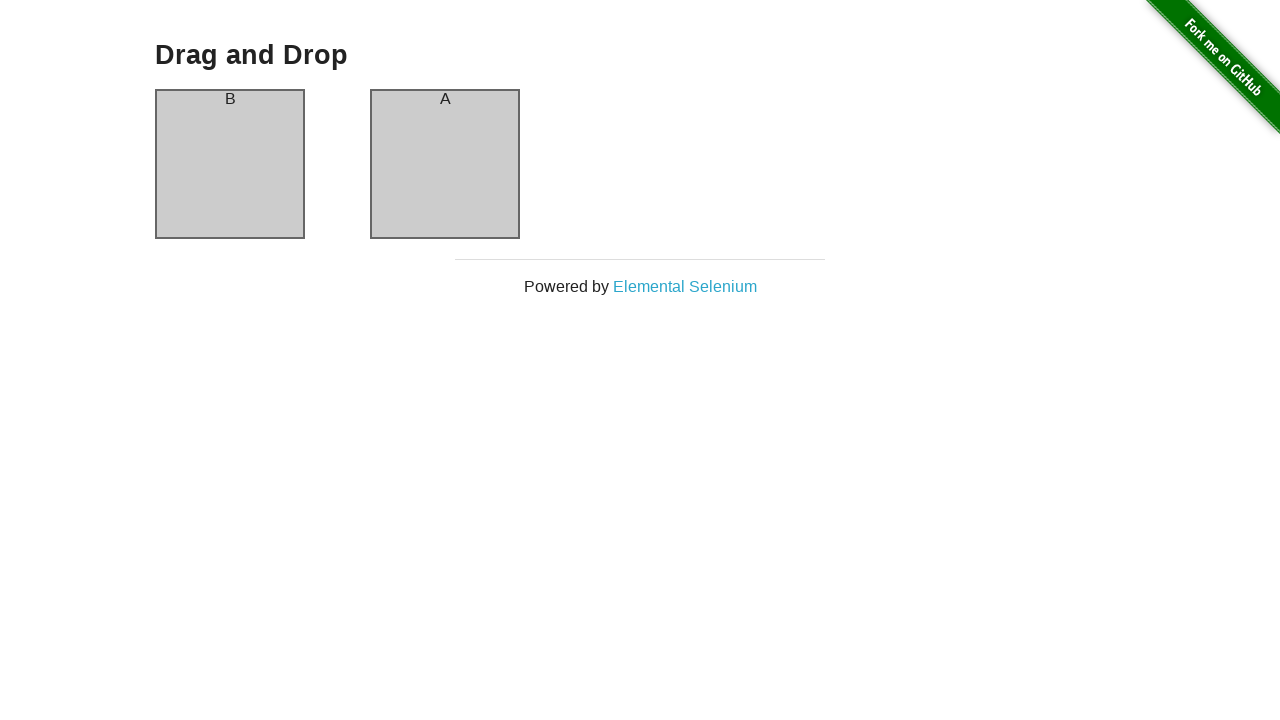

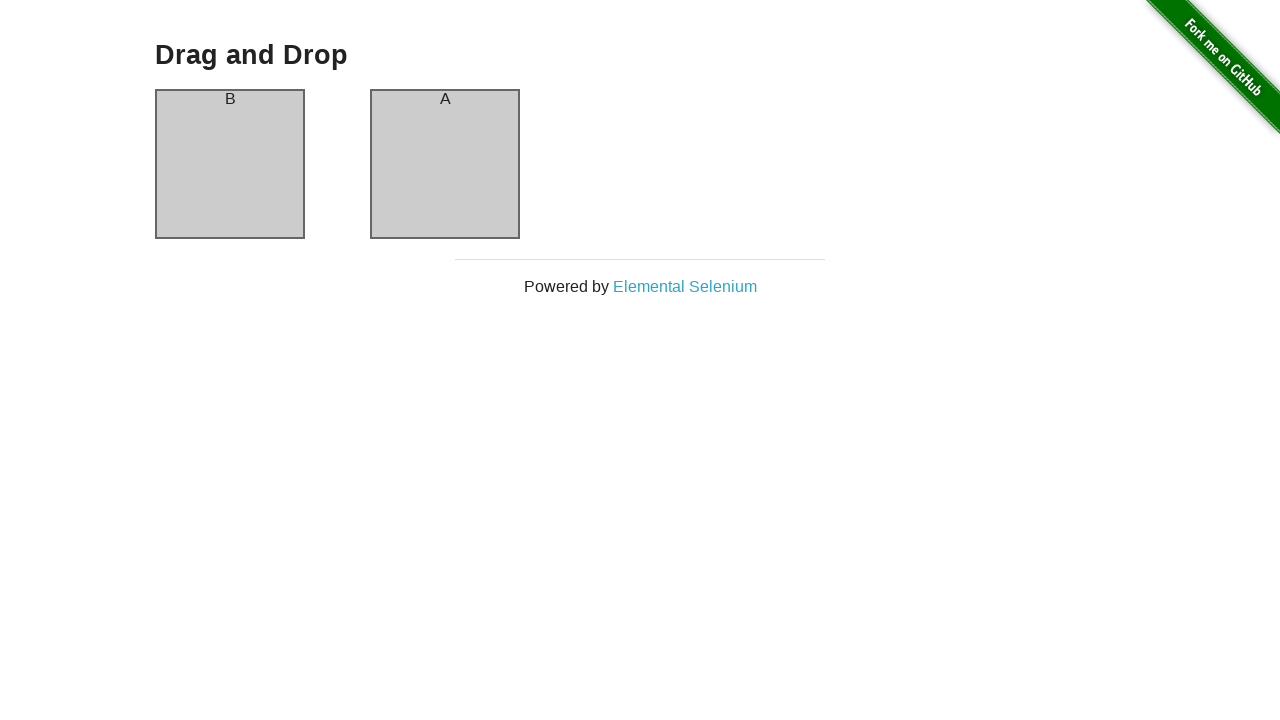